Tests text input functionality by filling a field and verifying the button text updates

Starting URL: http://www.uitestingplayground.com/textinput

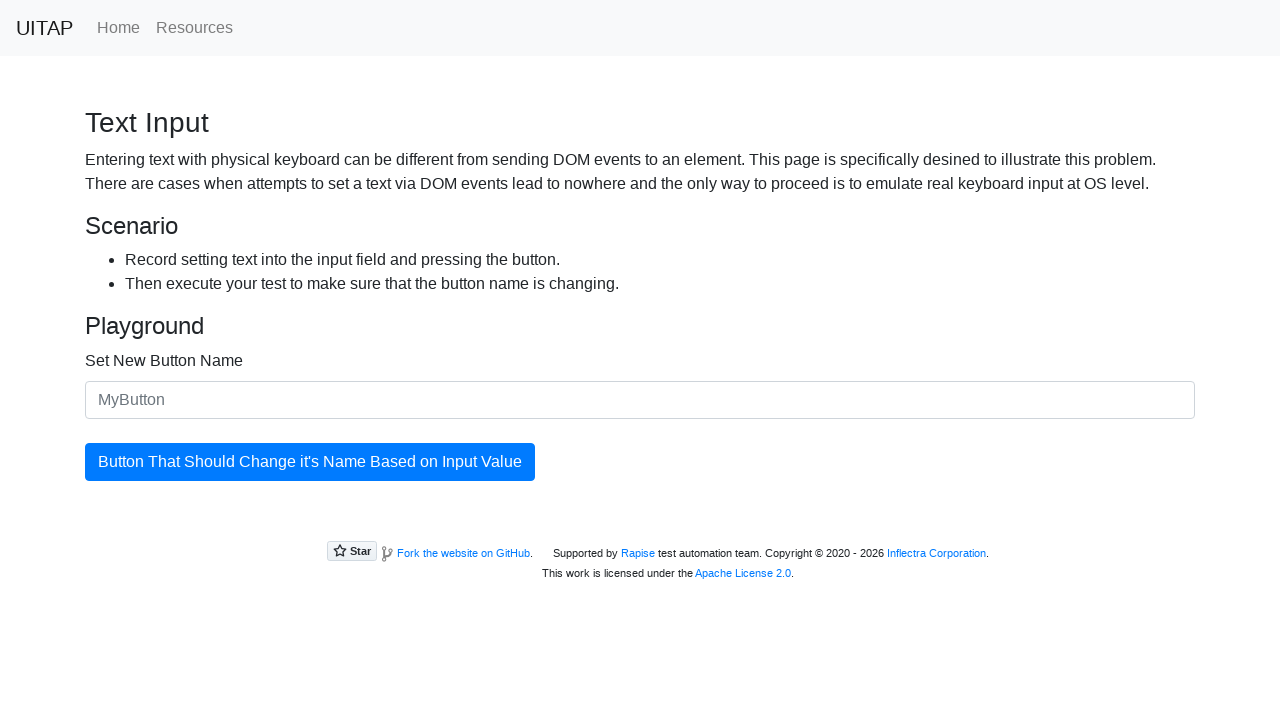

Filled text input field with 'Hello World' on #newButtonName
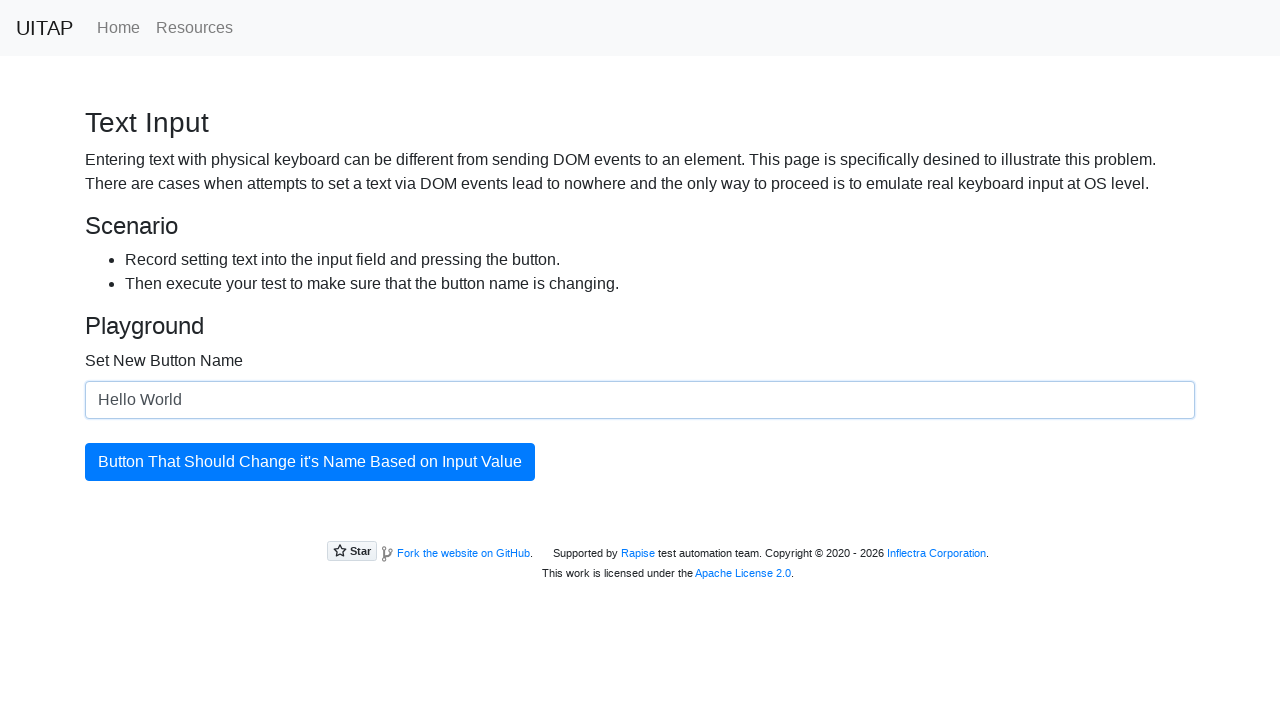

Clicked the button to update its text at (310, 462) on #updatingButton
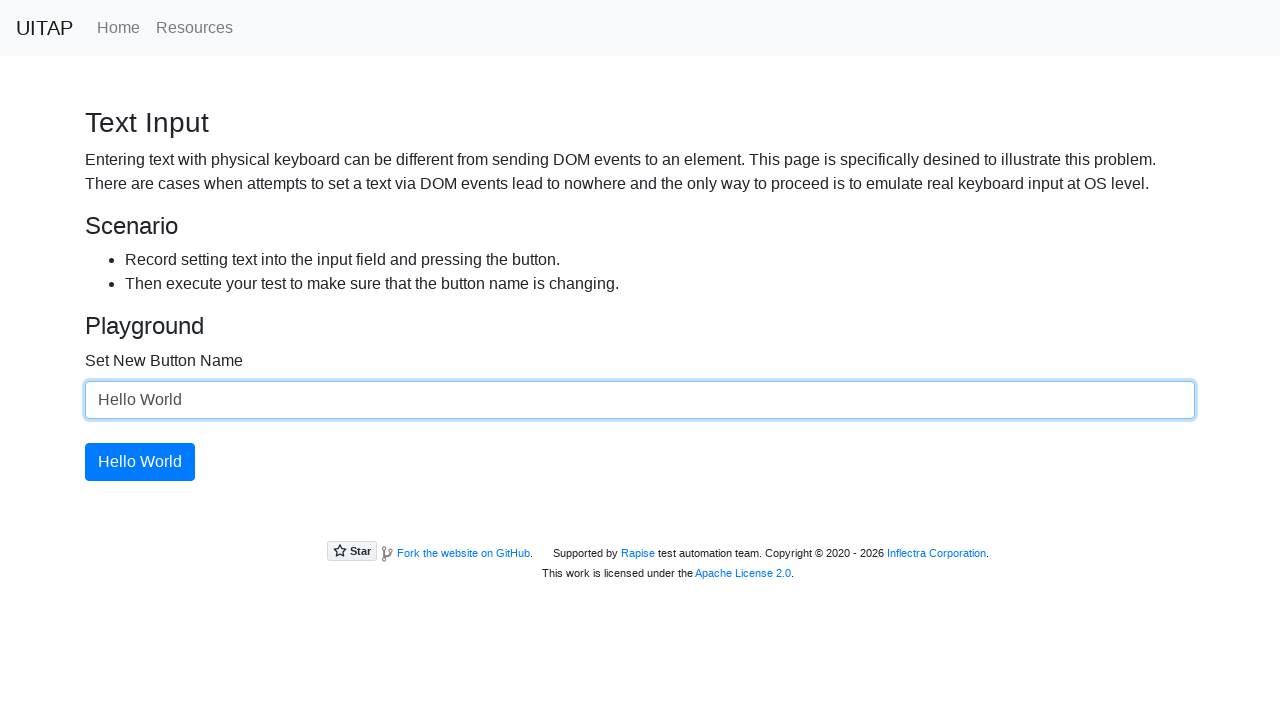

Verified button text changed to 'Hello World'
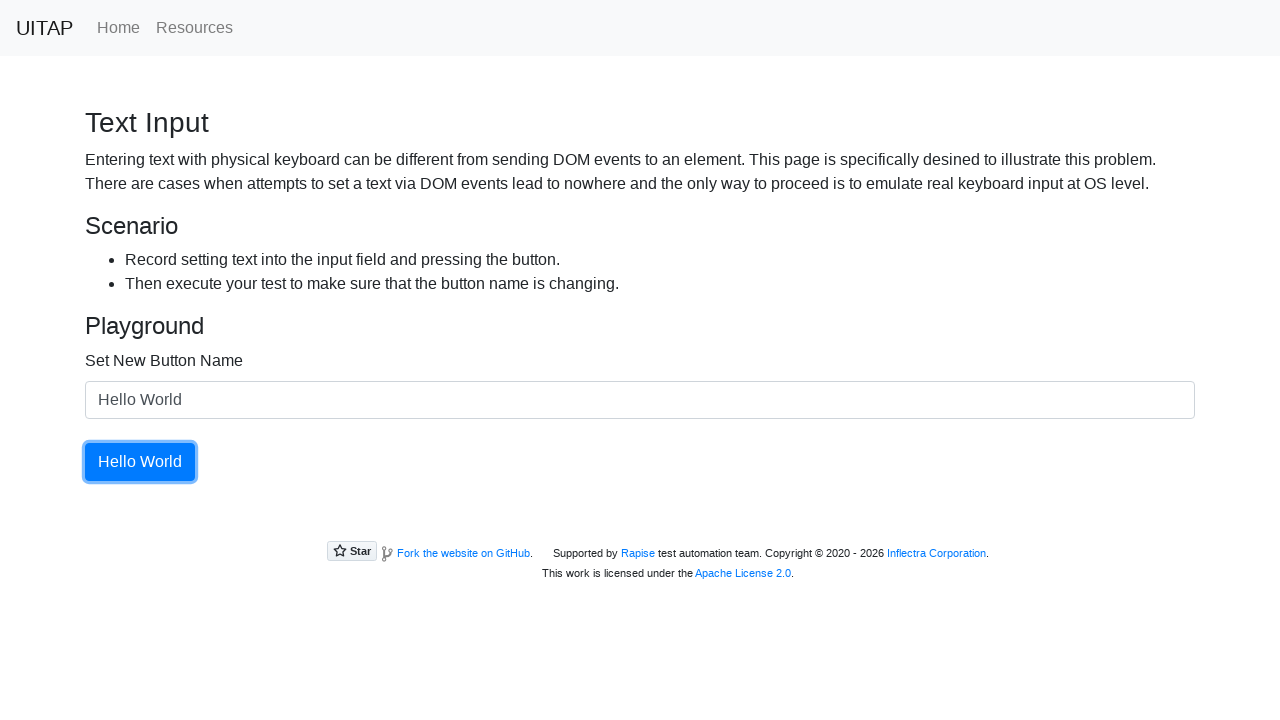

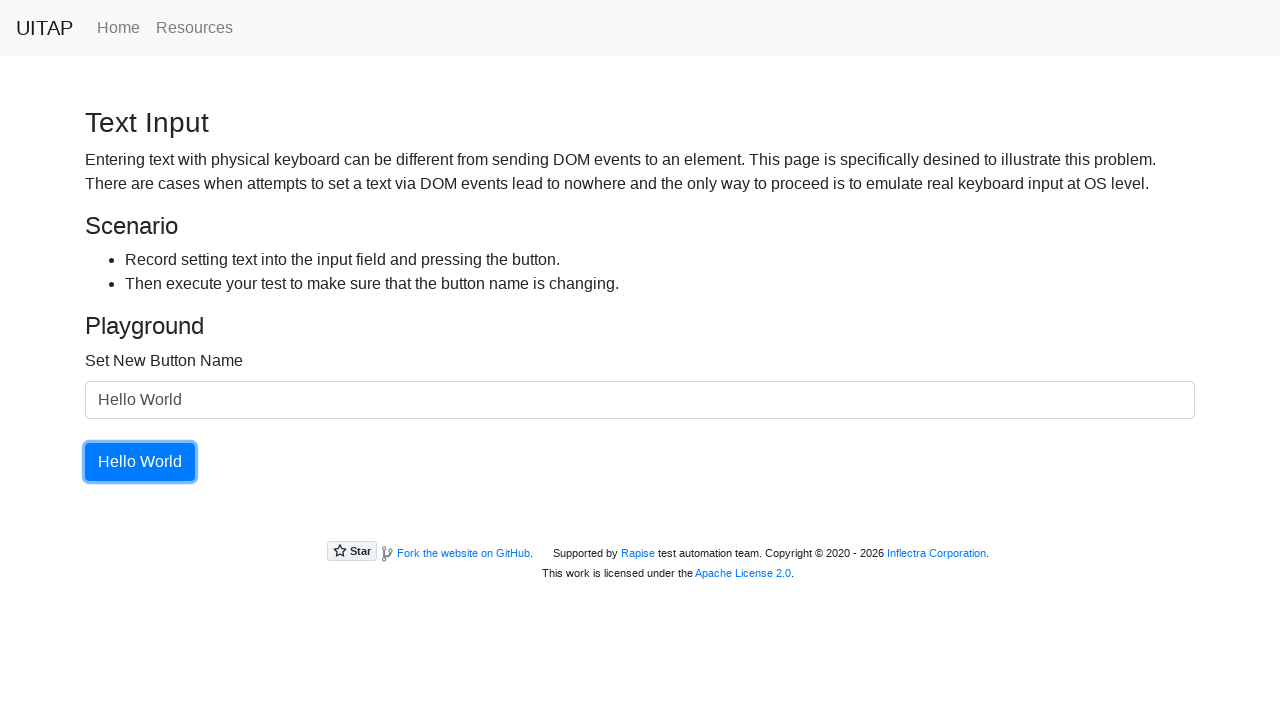